Navigates to the We Are Community website, opens the About Us page, and verifies that the contact email is displayed.

Starting URL: https://wearecommunity.io/

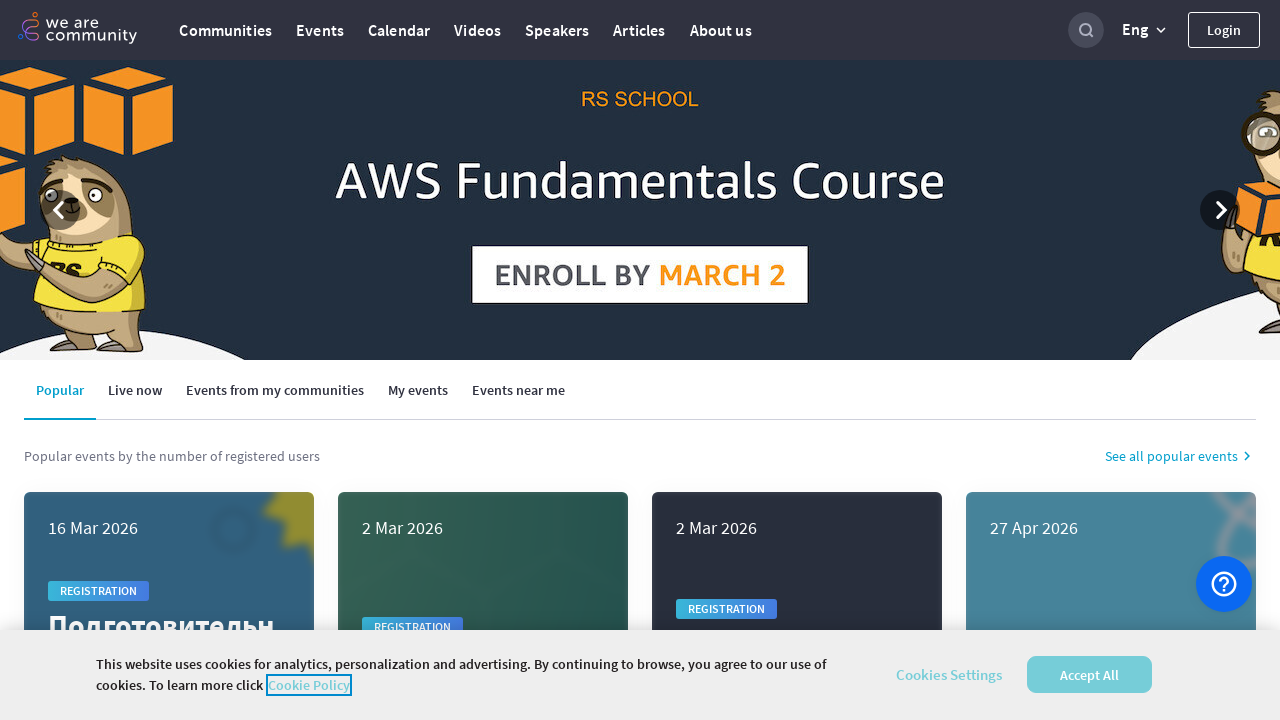

Clicked on the About Us navigation item at (721, 30) on li.nav-item:nth-child(7) > a:nth-child(1)
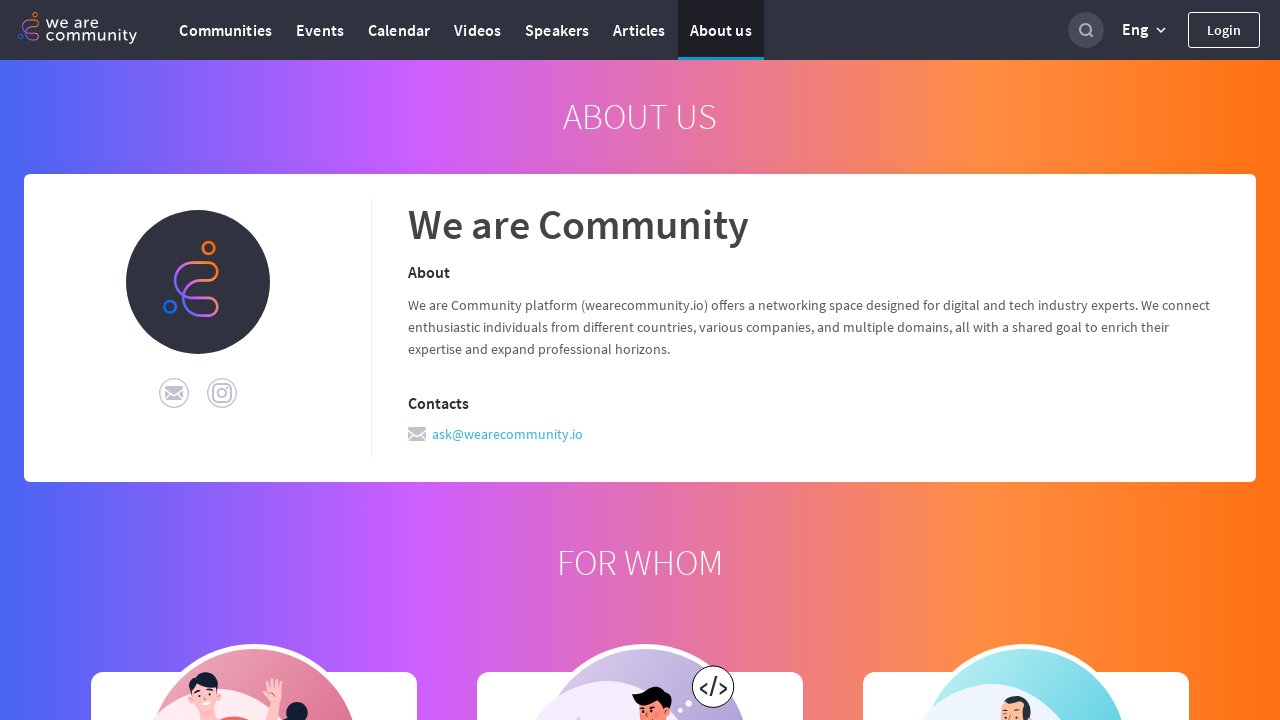

Contact email element is visible on About Us page
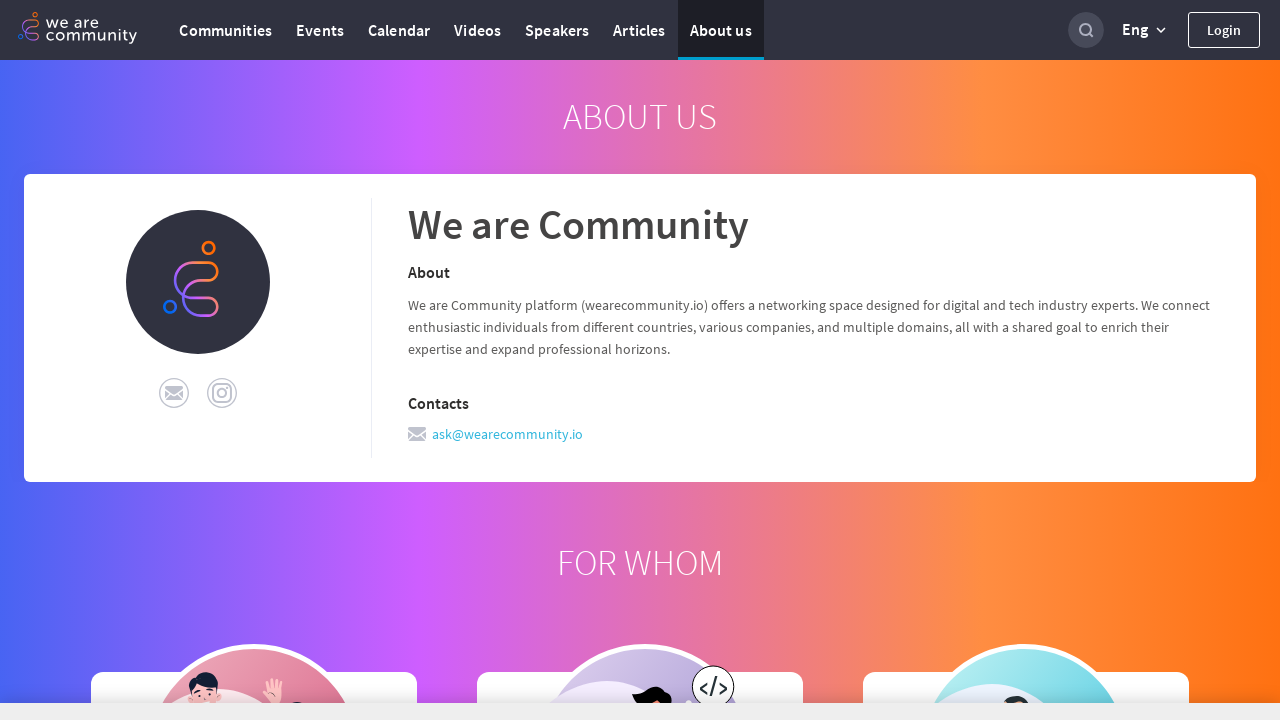

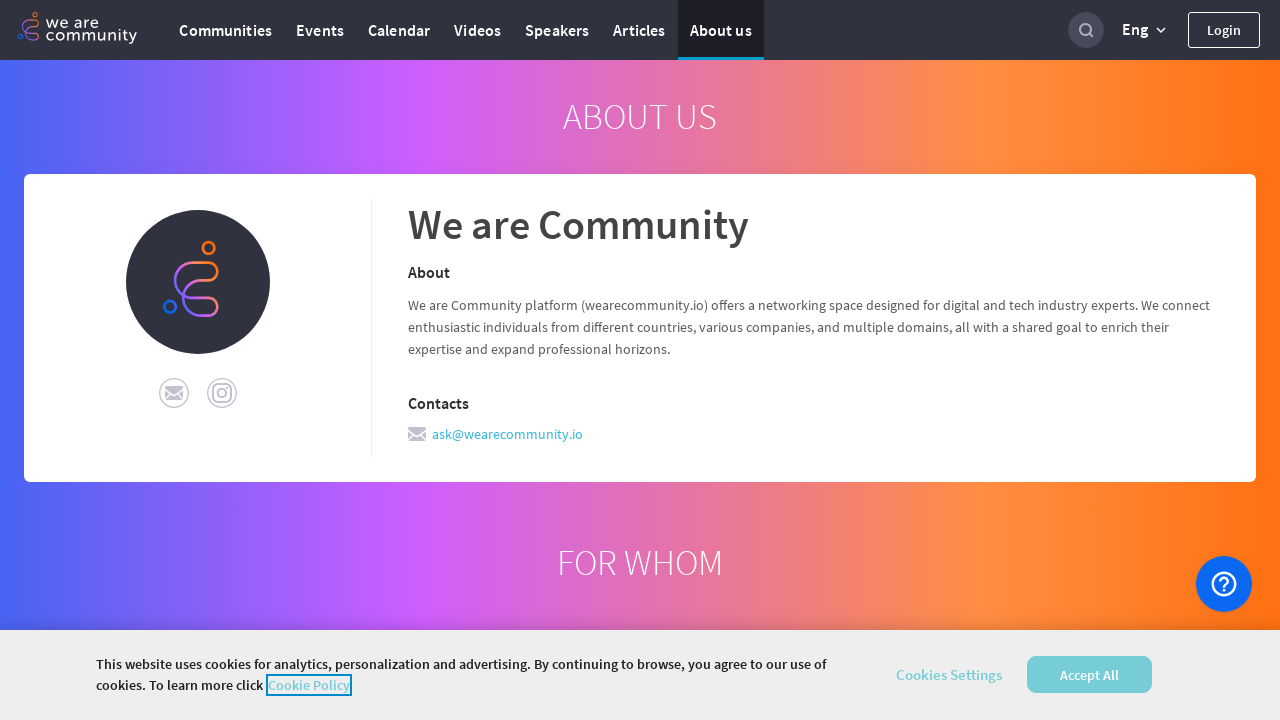